Tests dynamic content generation by clicking a button and waiting for a specific word to appear in the page content

Starting URL: https://www.training-support.net/webelements/dynamic-content

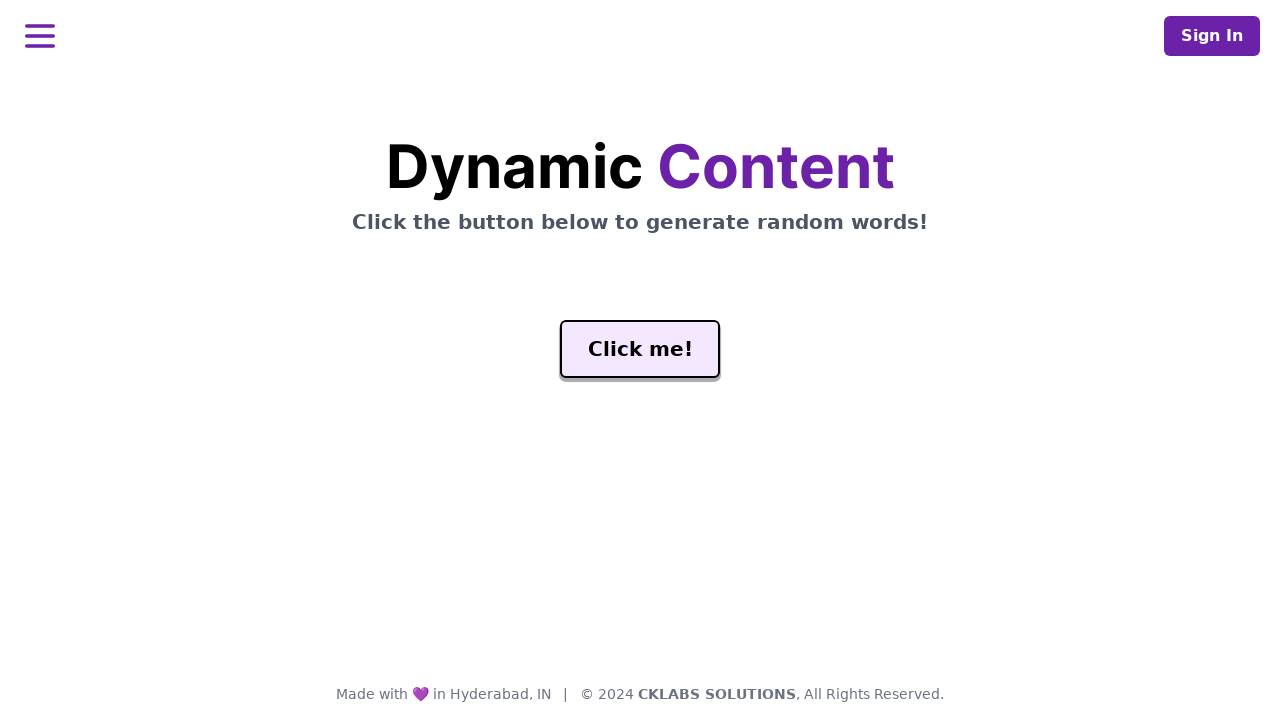

Clicked the generate button to trigger dynamic content at (640, 349) on #genButton
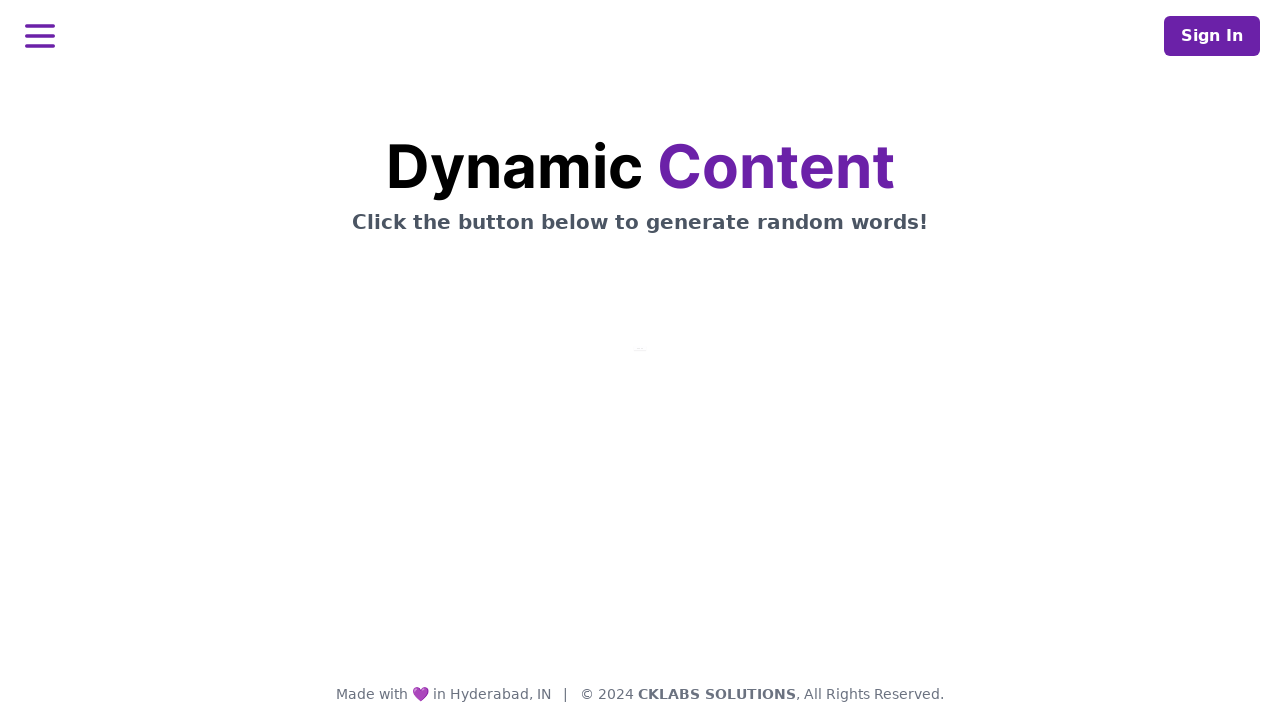

Word 'release' appeared in the dynamic content
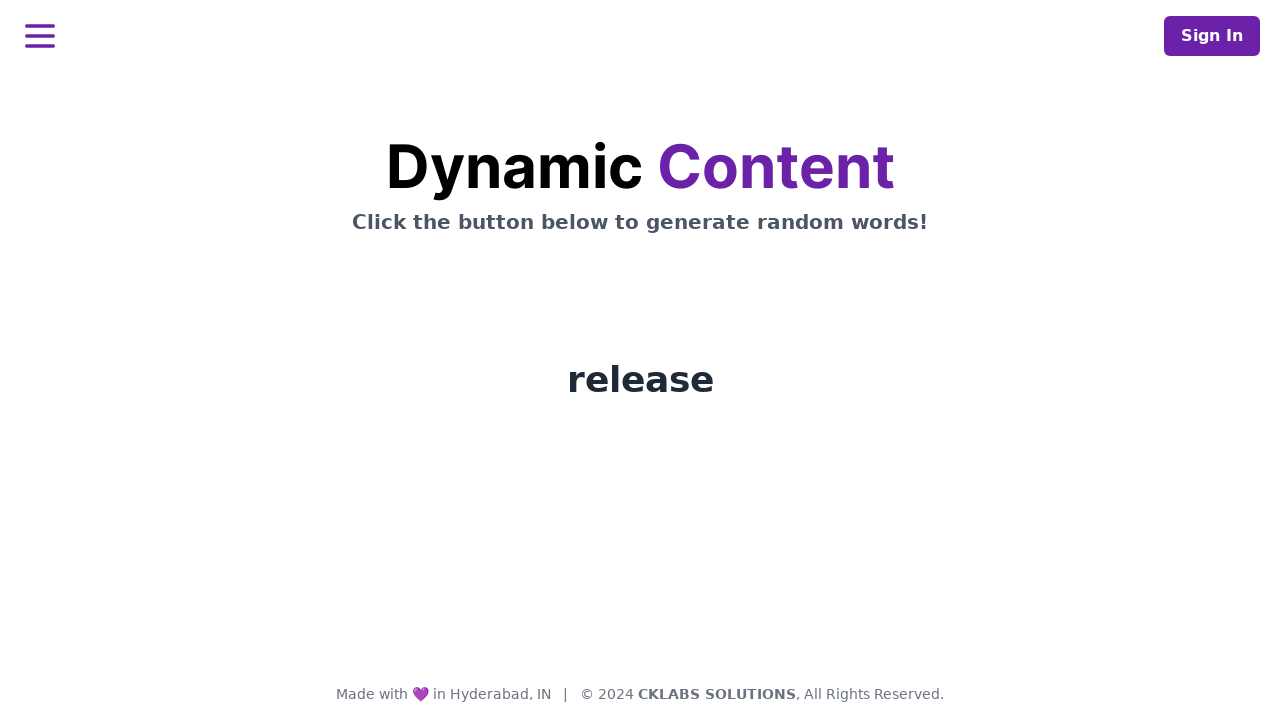

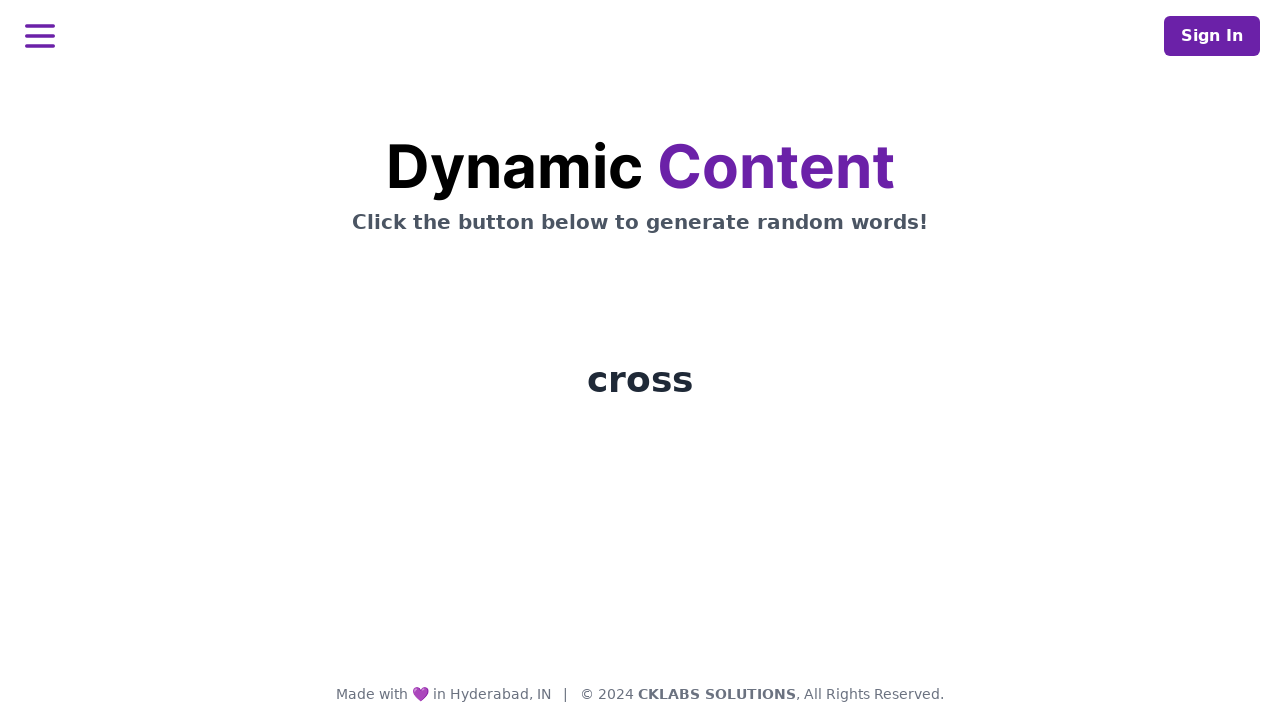